Tests unmarking todo items as complete by unchecking their checkboxes

Starting URL: https://demo.playwright.dev/todomvc

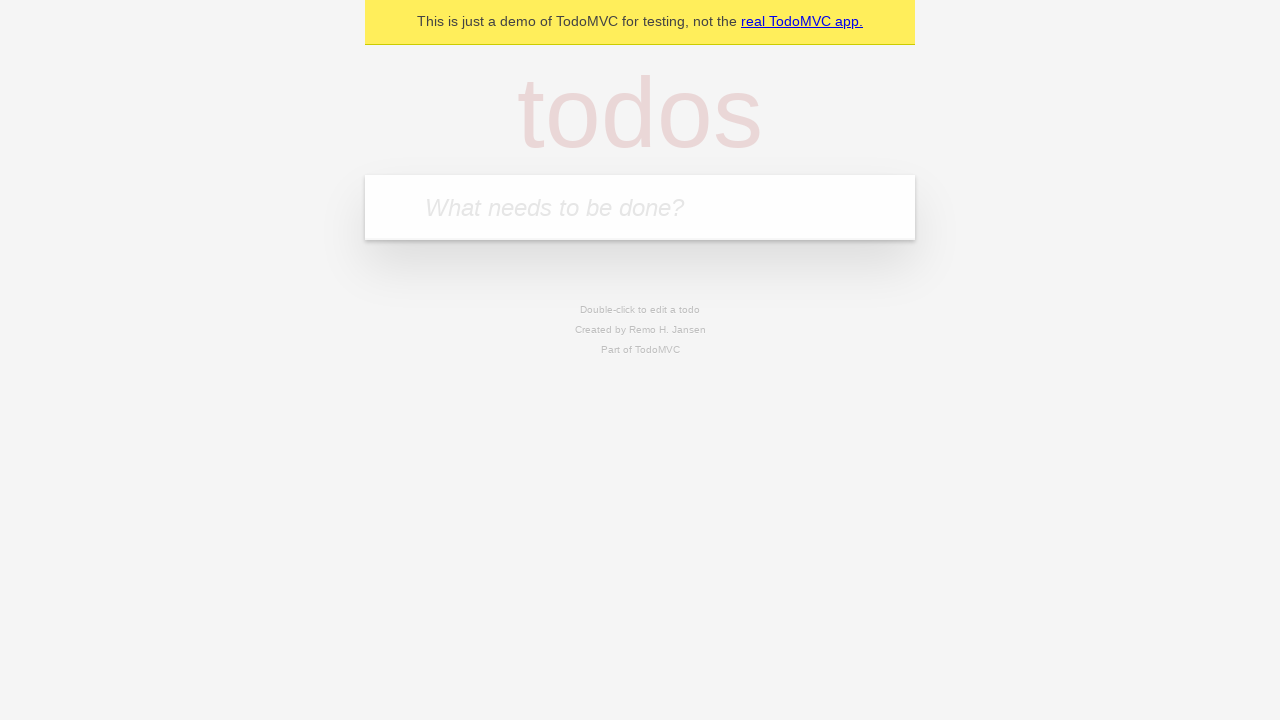

Filled todo input with 'buy some cheese' on internal:attr=[placeholder="What needs to be done?"i]
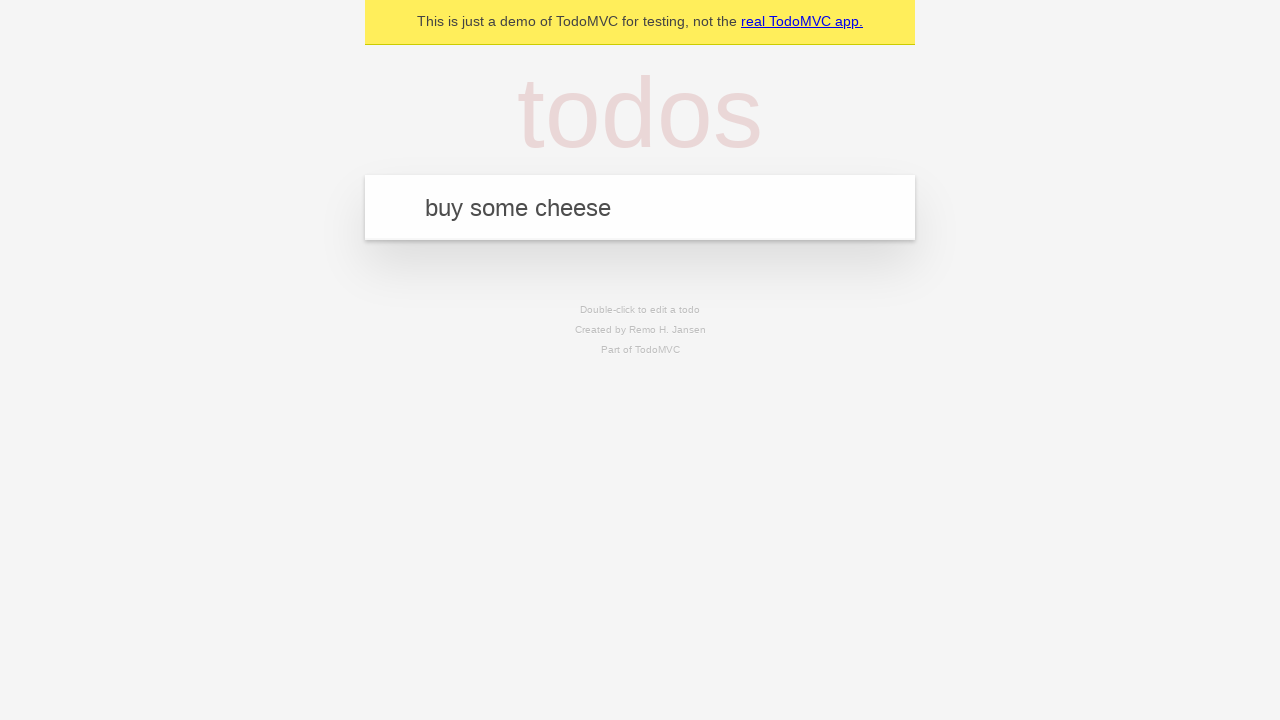

Pressed Enter to create first todo item on internal:attr=[placeholder="What needs to be done?"i]
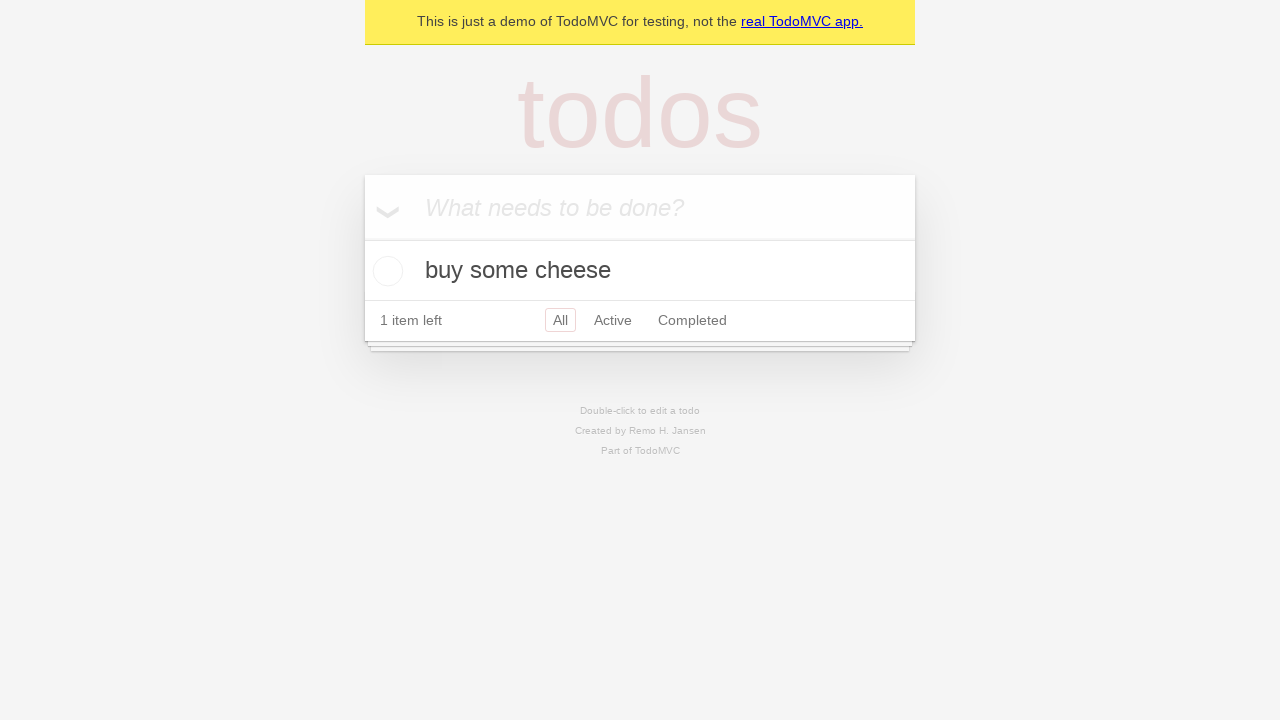

Filled todo input with 'feed the cat' on internal:attr=[placeholder="What needs to be done?"i]
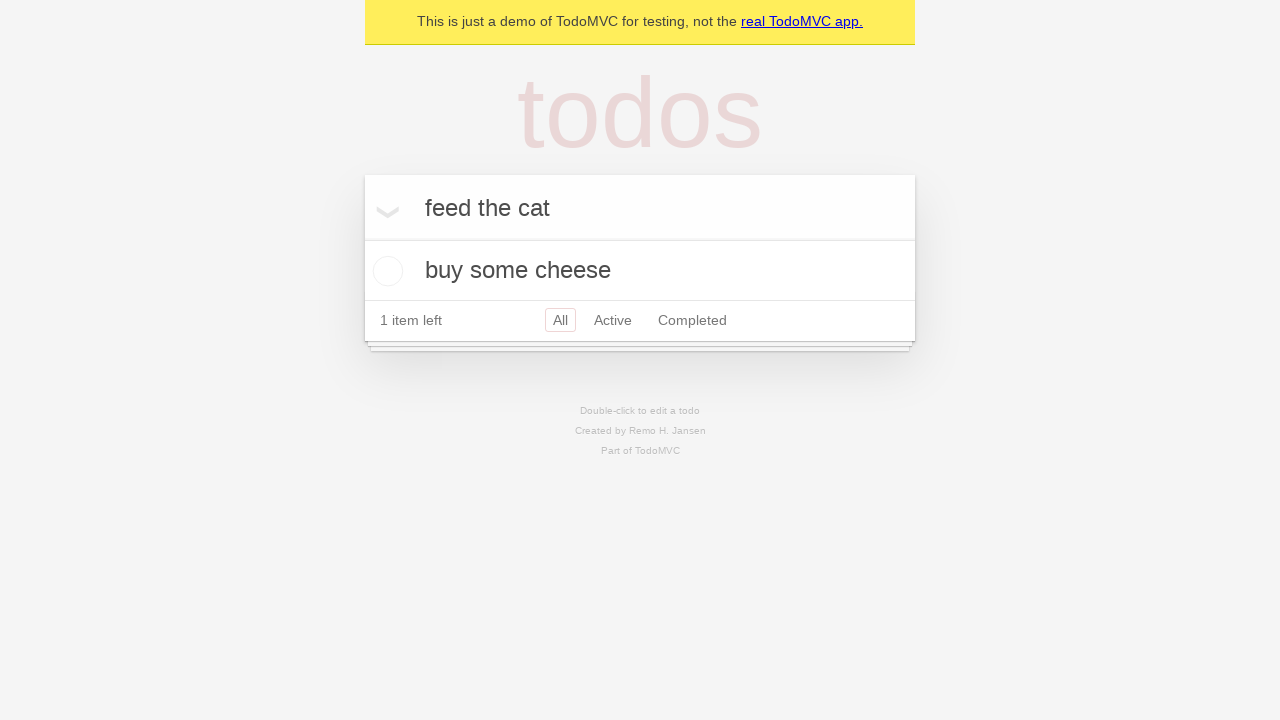

Pressed Enter to create second todo item on internal:attr=[placeholder="What needs to be done?"i]
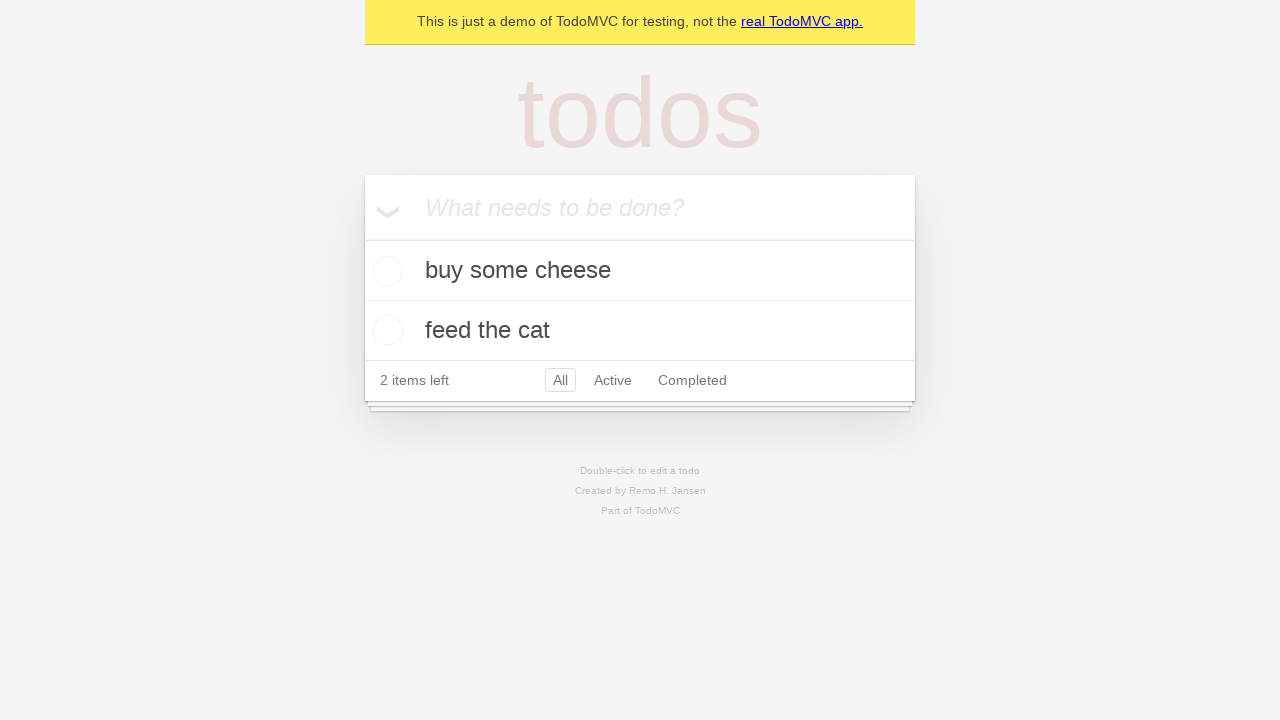

Checked checkbox for first todo item 'buy some cheese' at (385, 271) on internal:testid=[data-testid="todo-item"s] >> nth=0 >> internal:role=checkbox
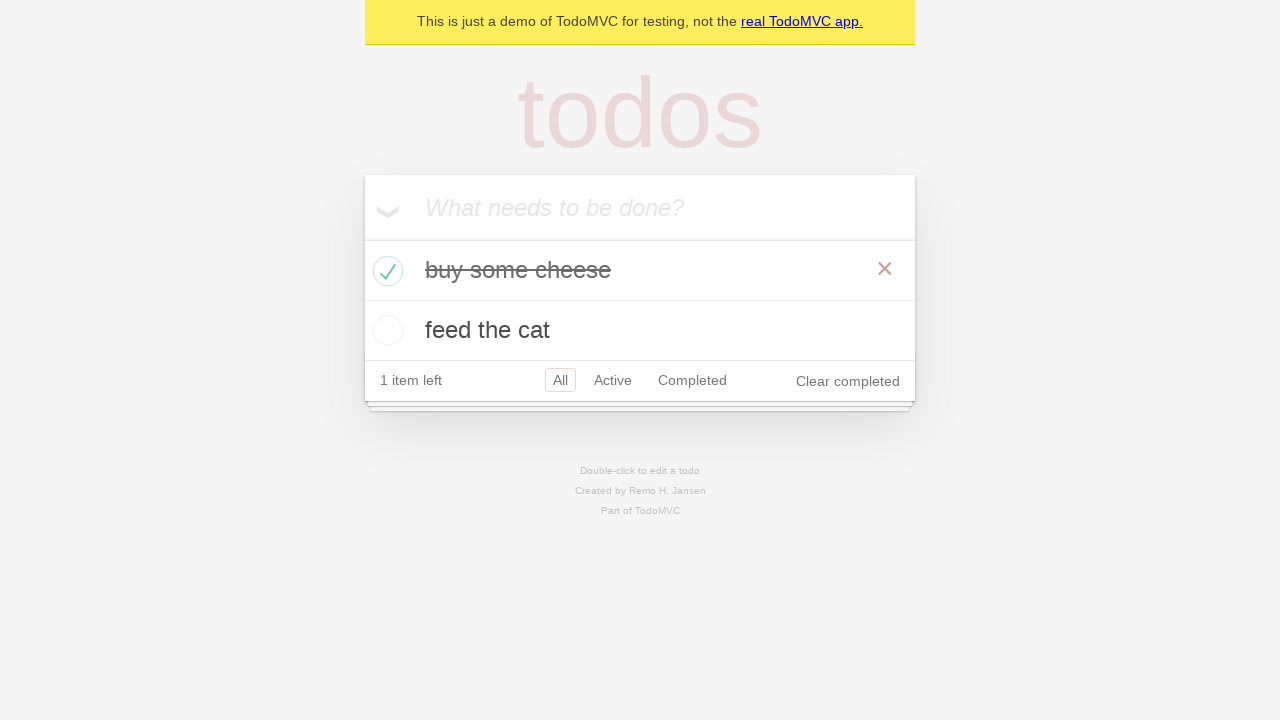

Unchecked checkbox to mark first todo item as incomplete at (385, 271) on internal:testid=[data-testid="todo-item"s] >> nth=0 >> internal:role=checkbox
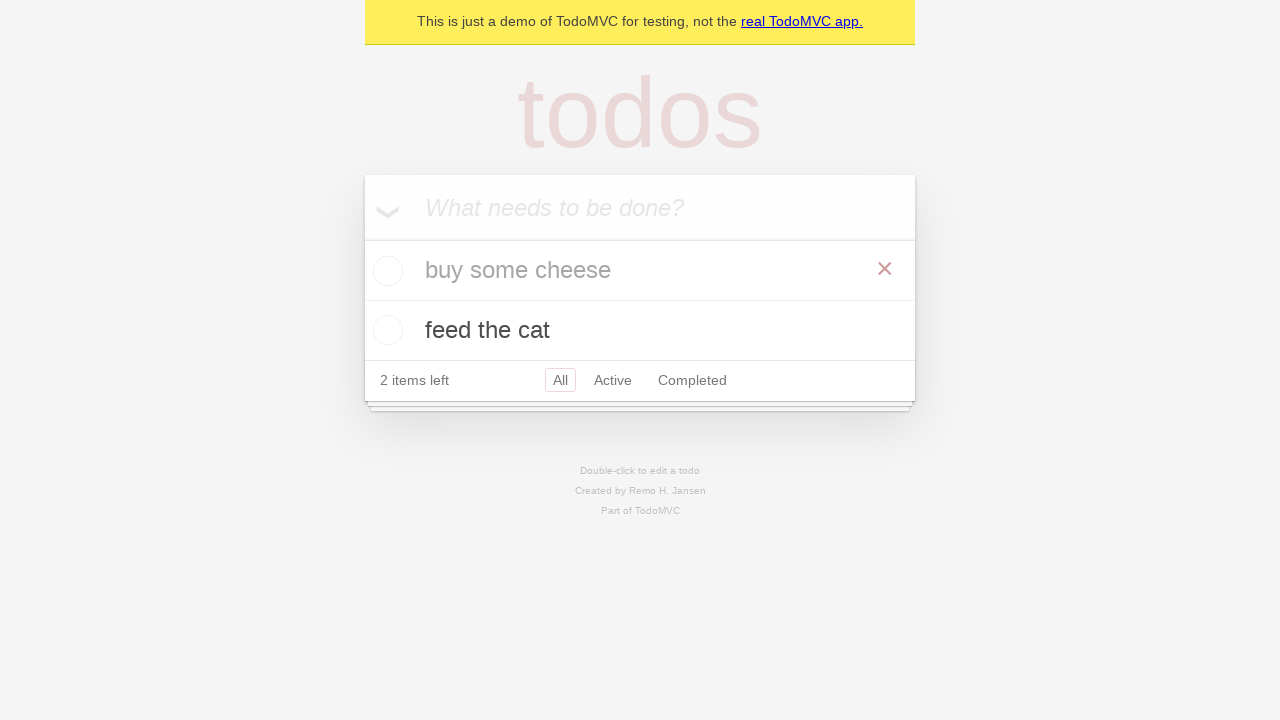

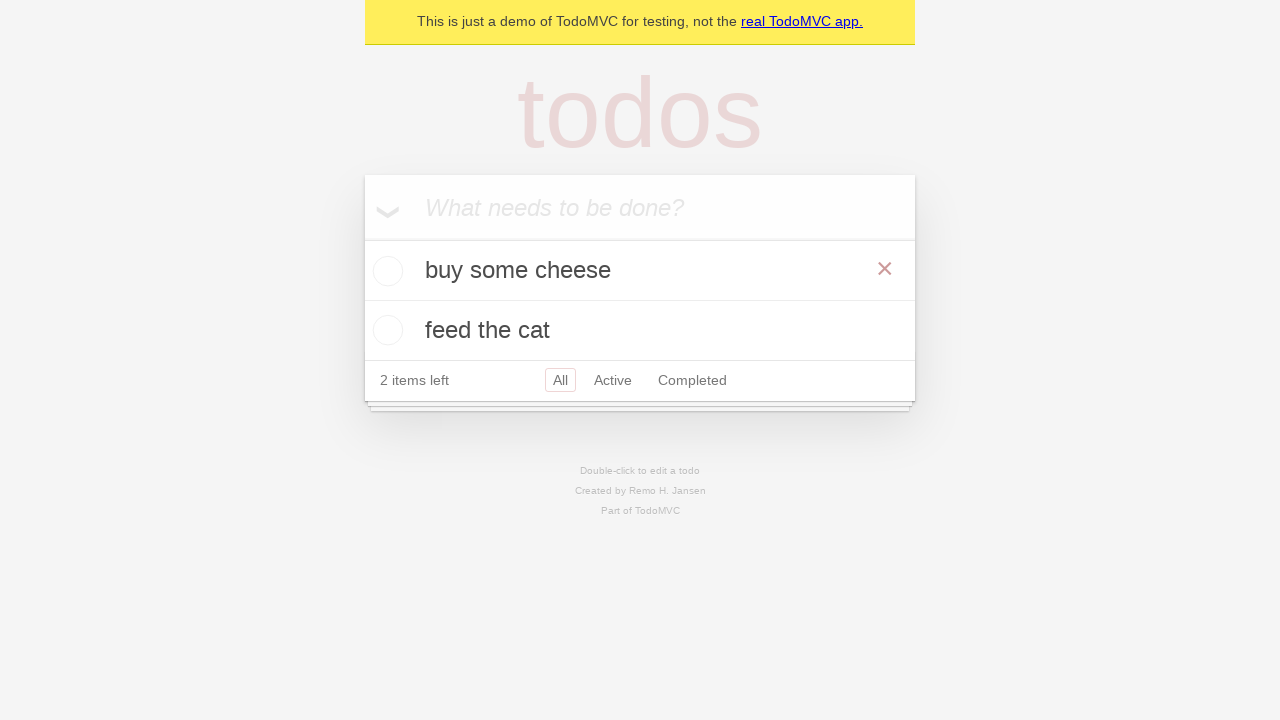